Tests a registration form by filling in first name, last name, and email fields, then submitting and verifying successful registration message.

Starting URL: http://suninjuly.github.io/registration1.html

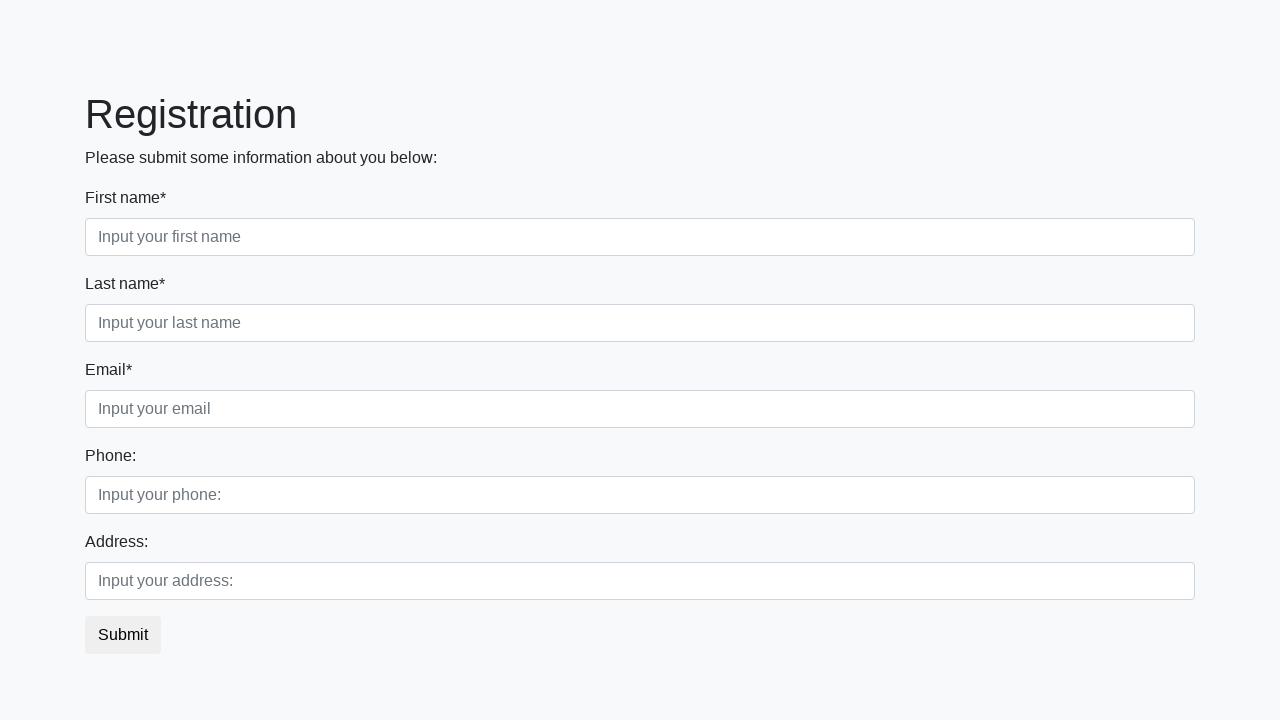

Filled first name field with 'Julia' on input
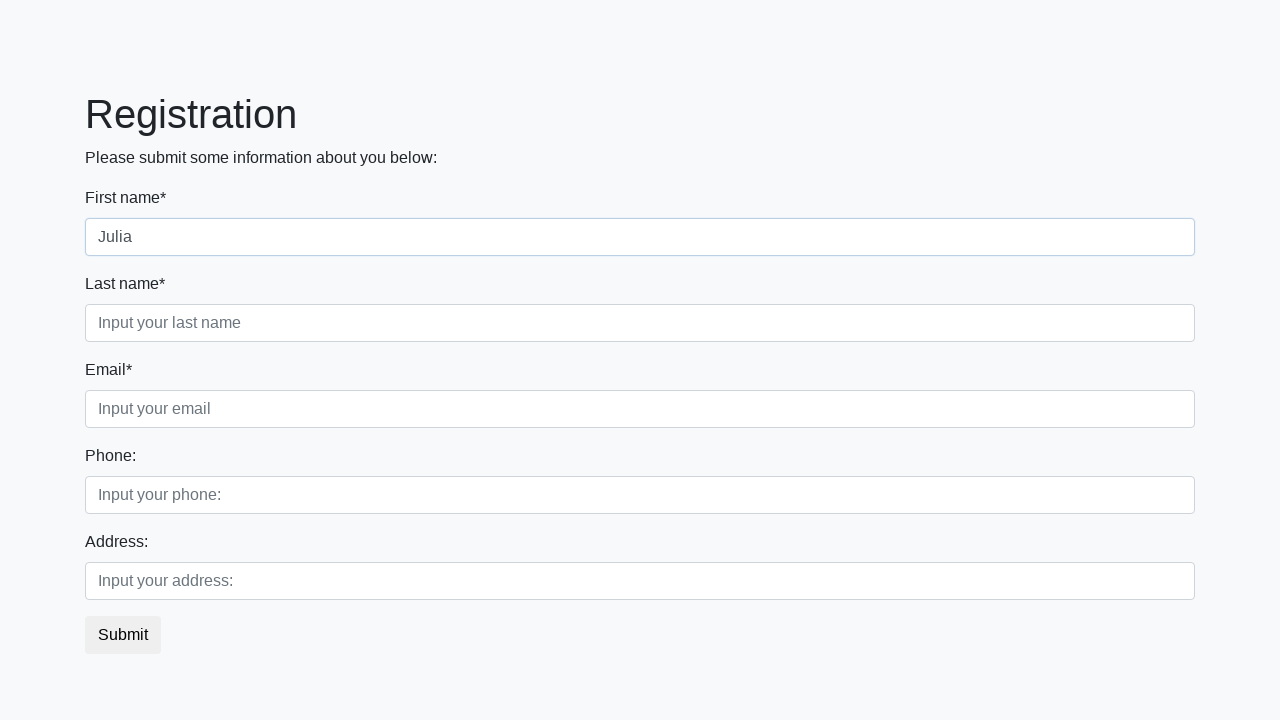

Filled last name field with 'Furmanova' on [placeholder="Input your last name"]
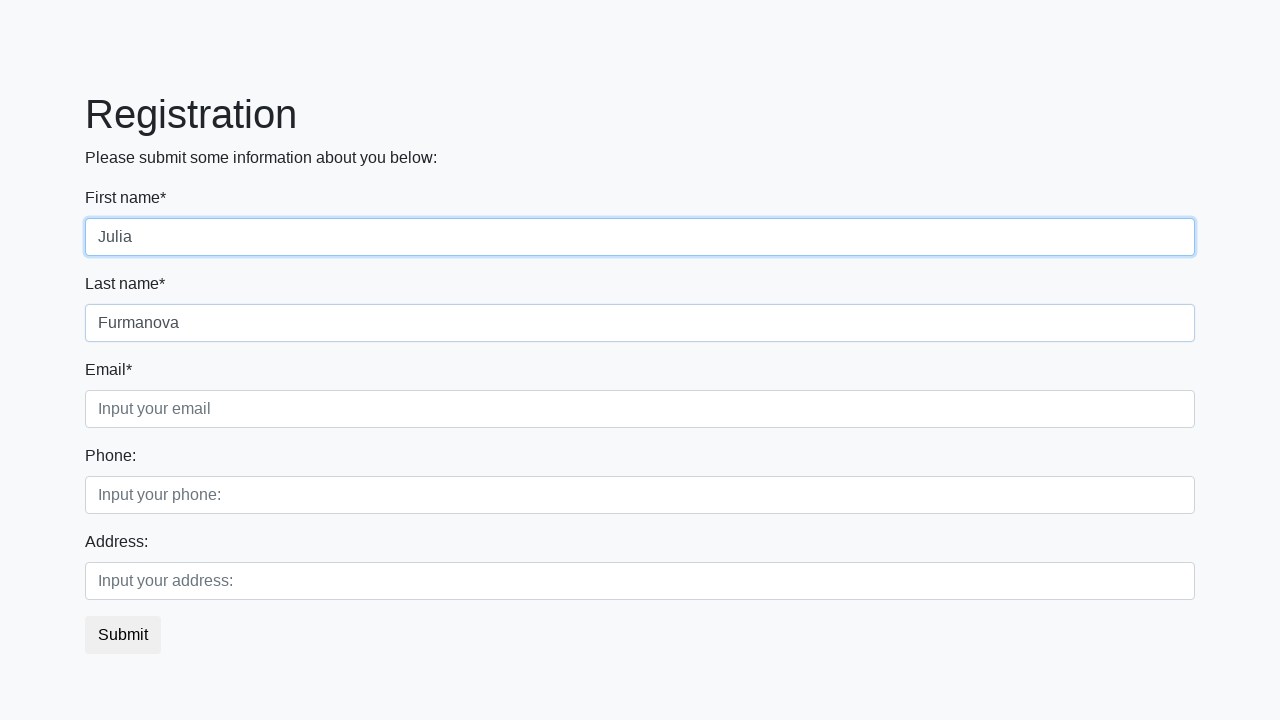

Filled email field with 'testuser@example.com' on .form-control.third
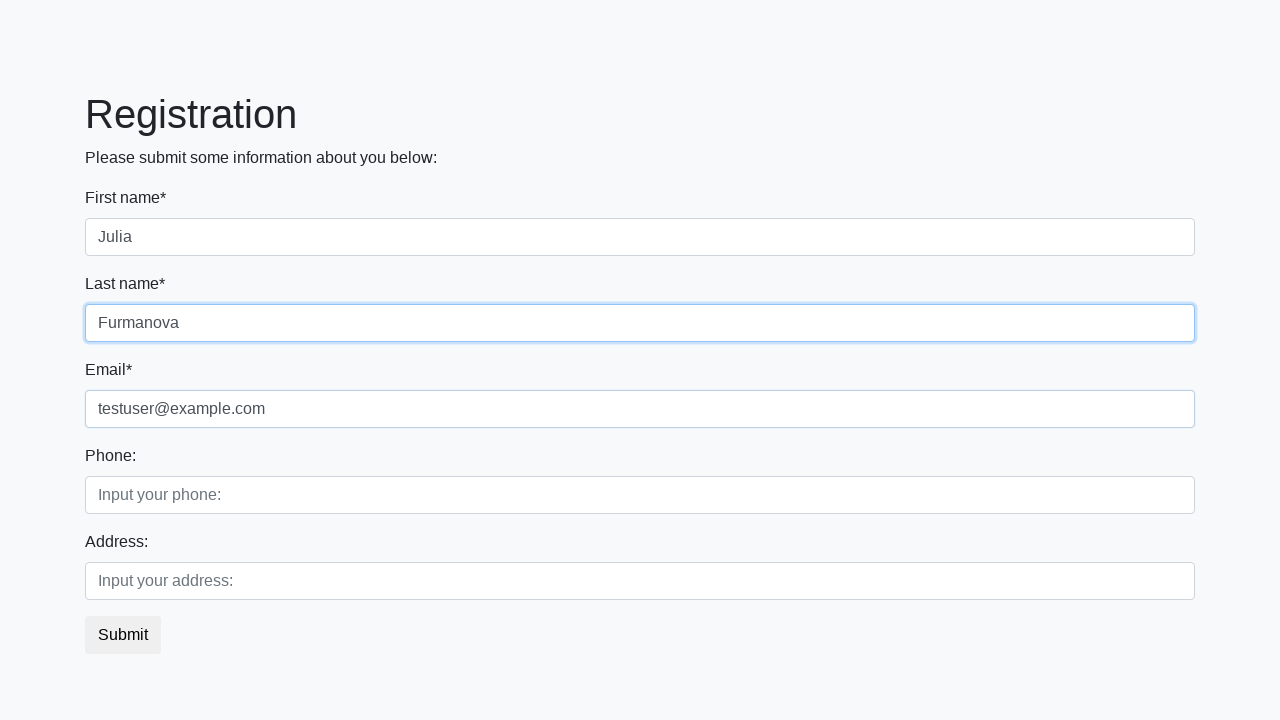

Clicked submit button to register at (123, 635) on button.btn
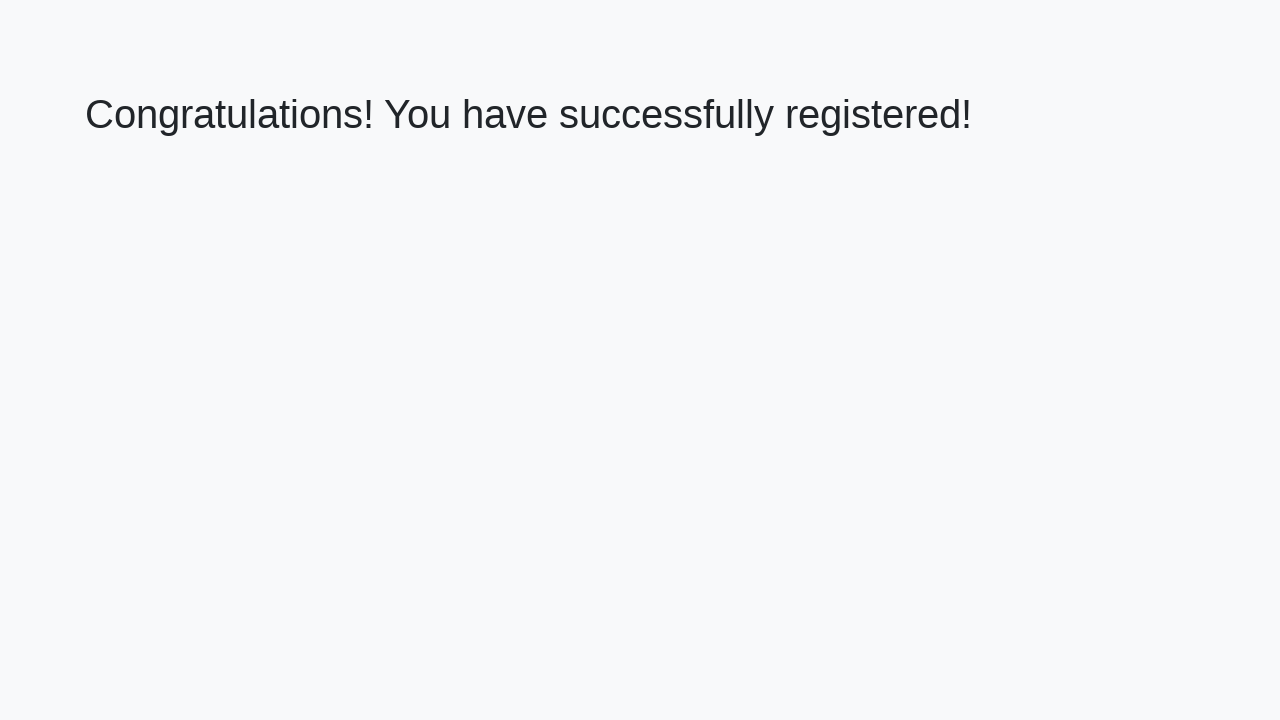

Success message heading appeared
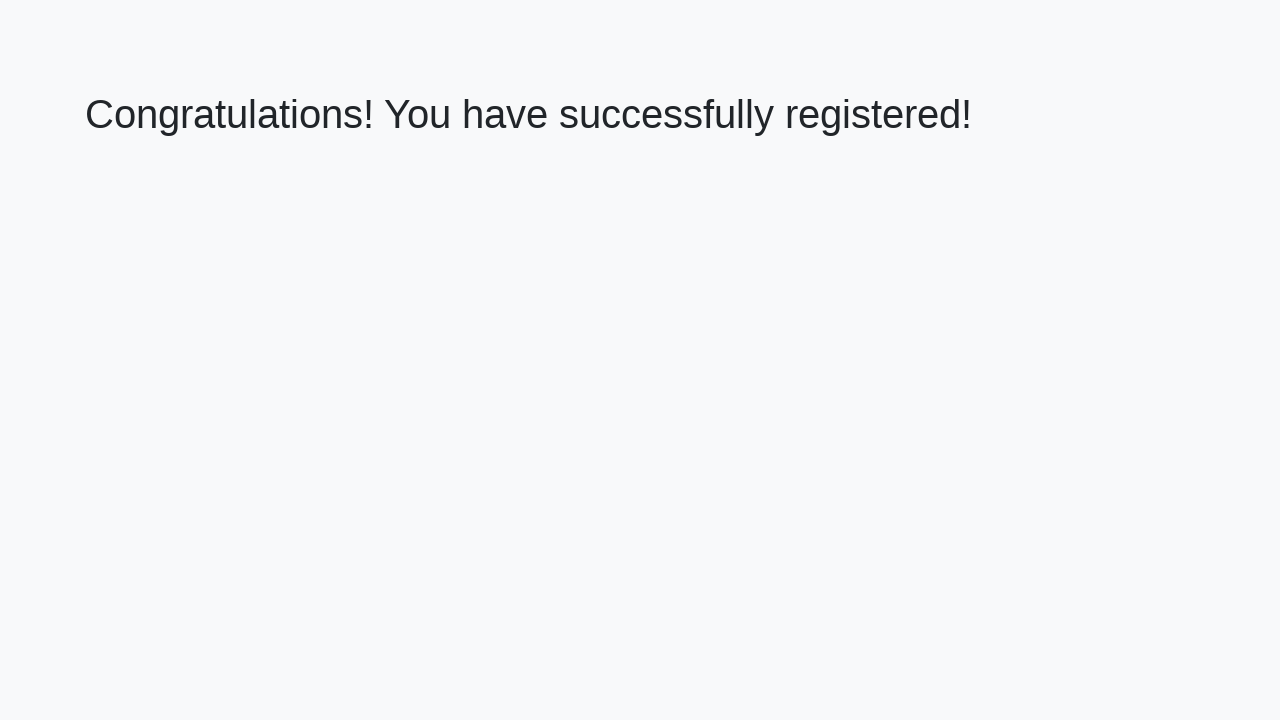

Retrieved success message text
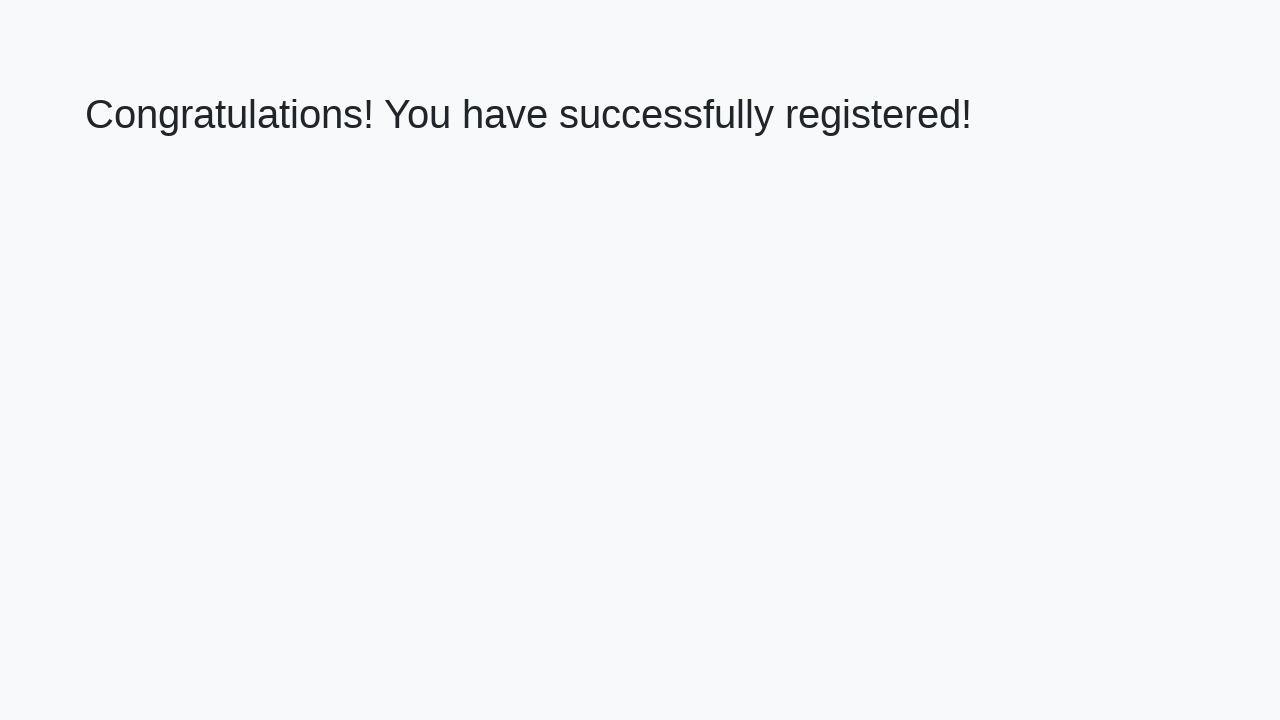

Verified successful registration message
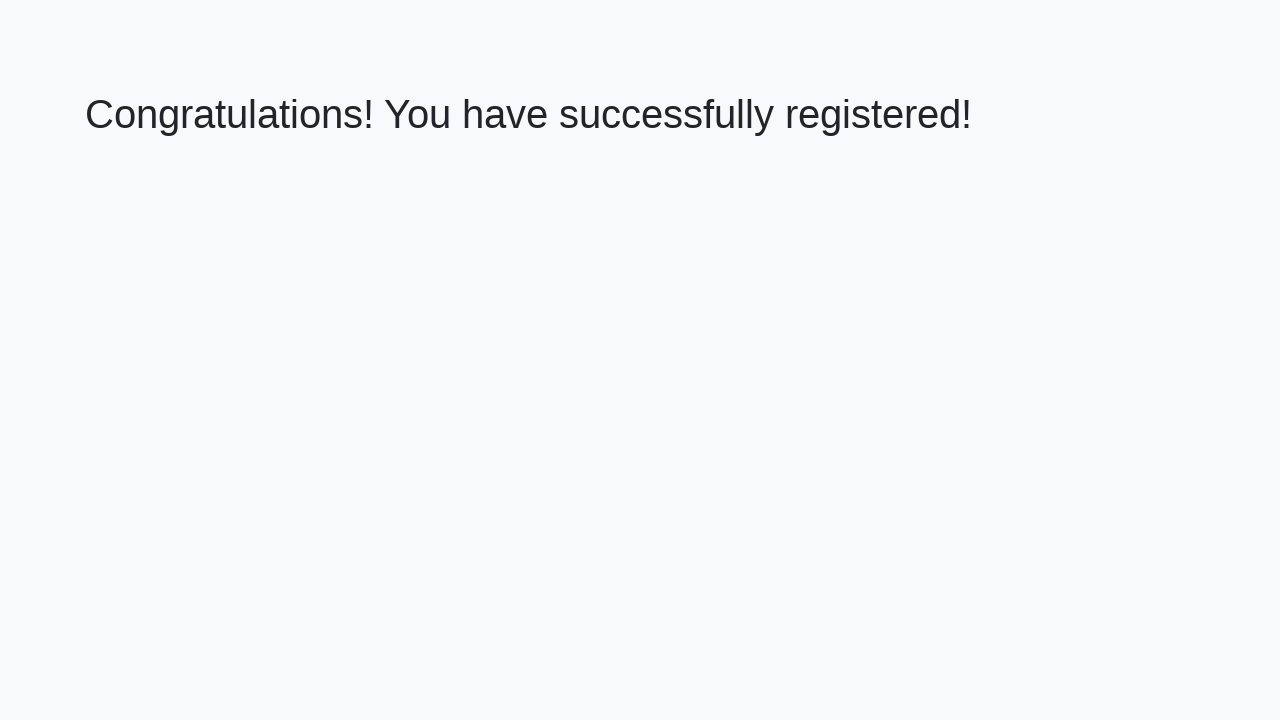

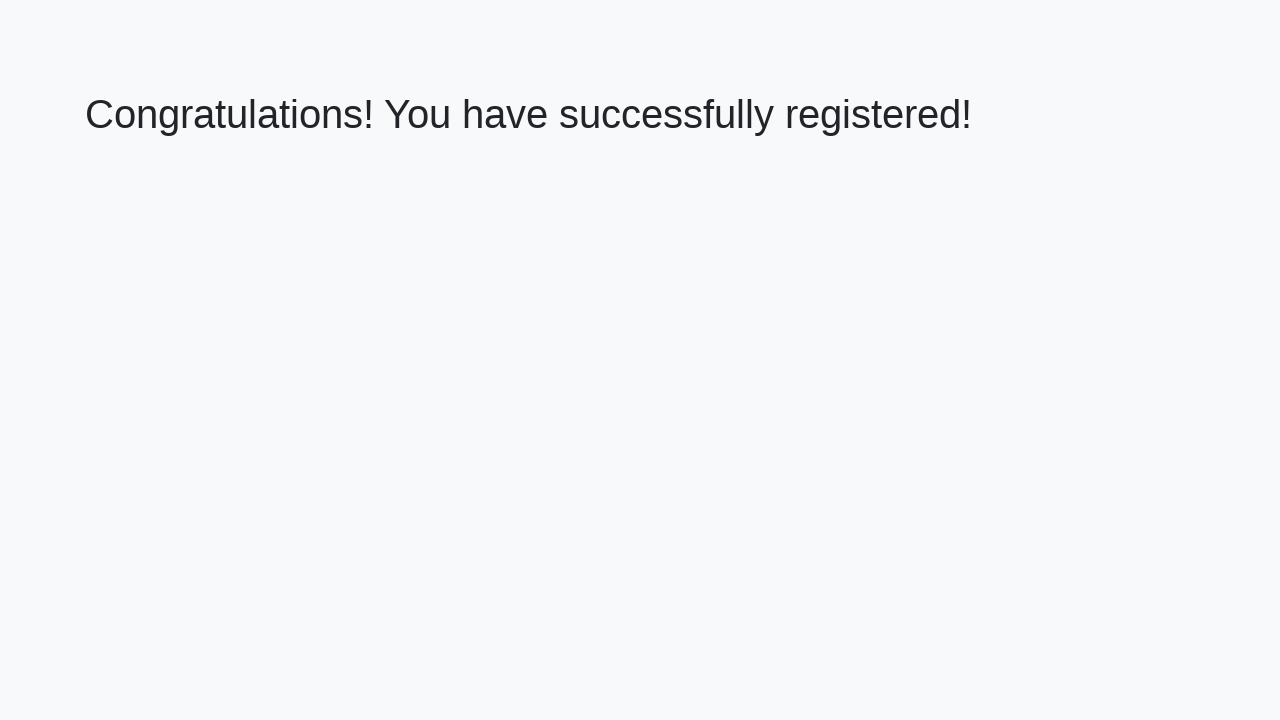